Tests various explicit wait scenarios including alerts, text changes, button visibility/enablement, and checkbox selection on a synchronization practice page

Starting URL: https://syntaxprojects.com/synchronization-explicit-wait.php

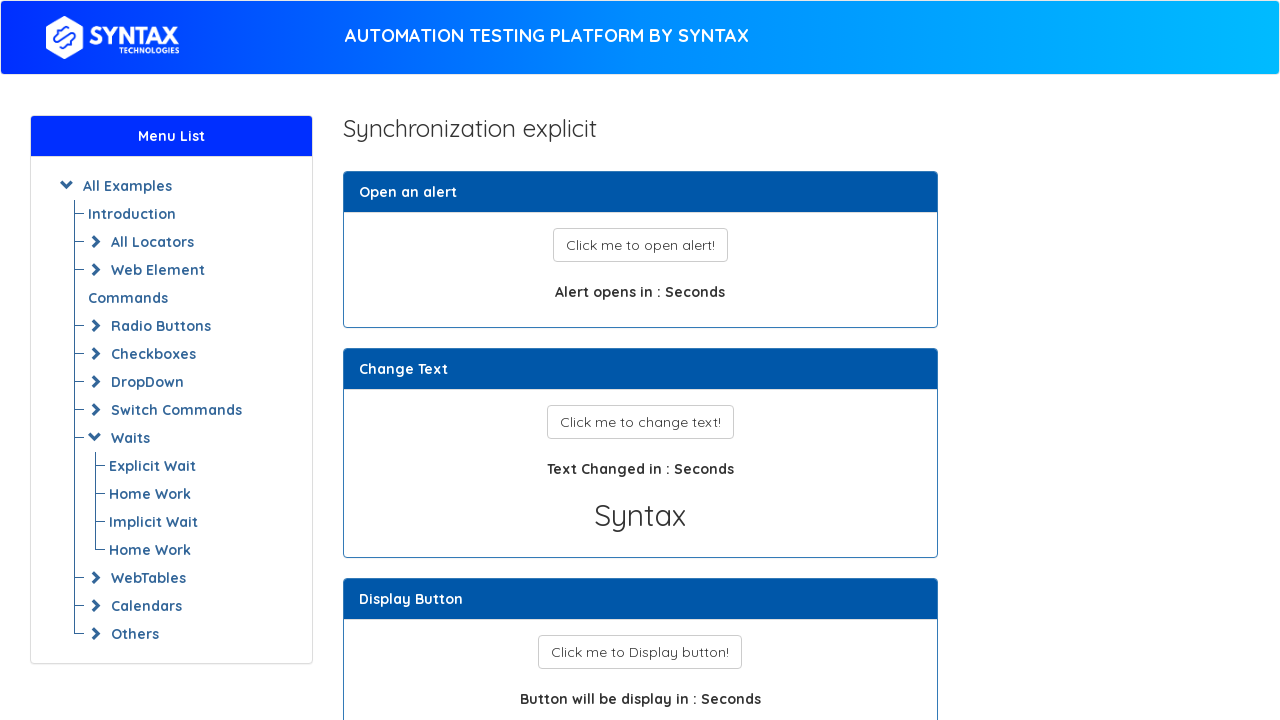

Clicked button to show alert at (640, 245) on button#show_alert
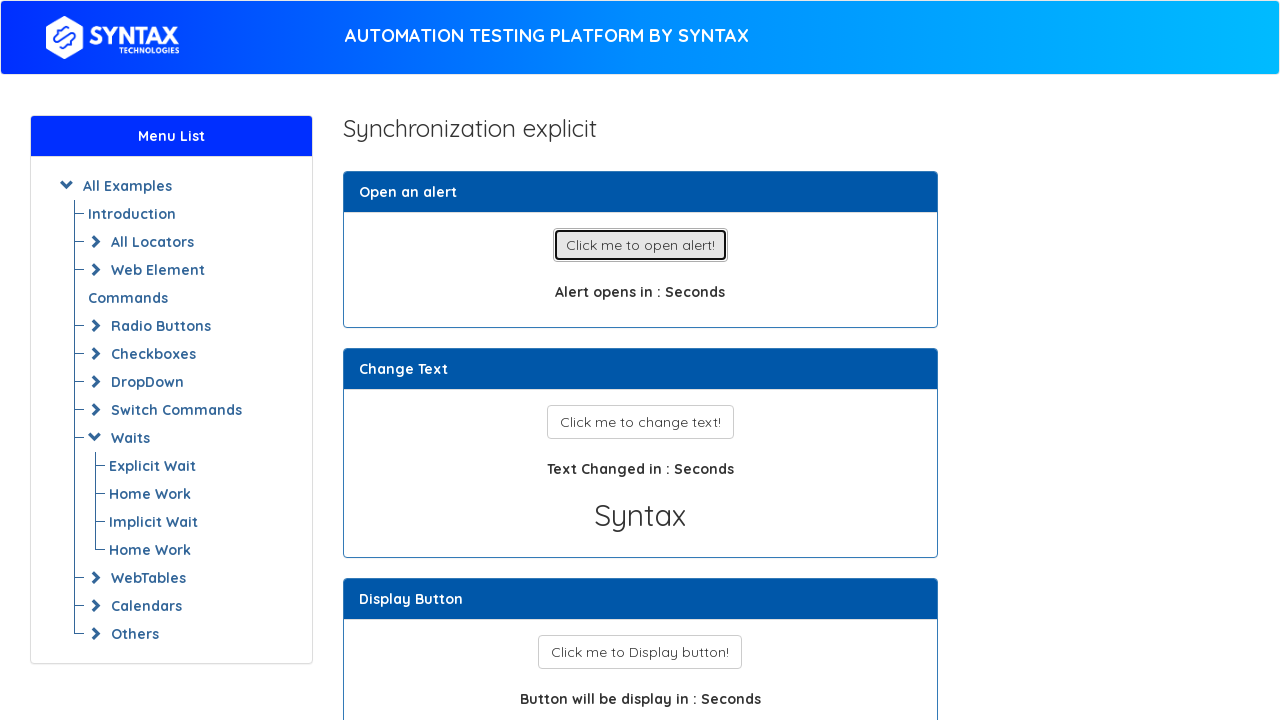

Set up alert handler to accept dialogs
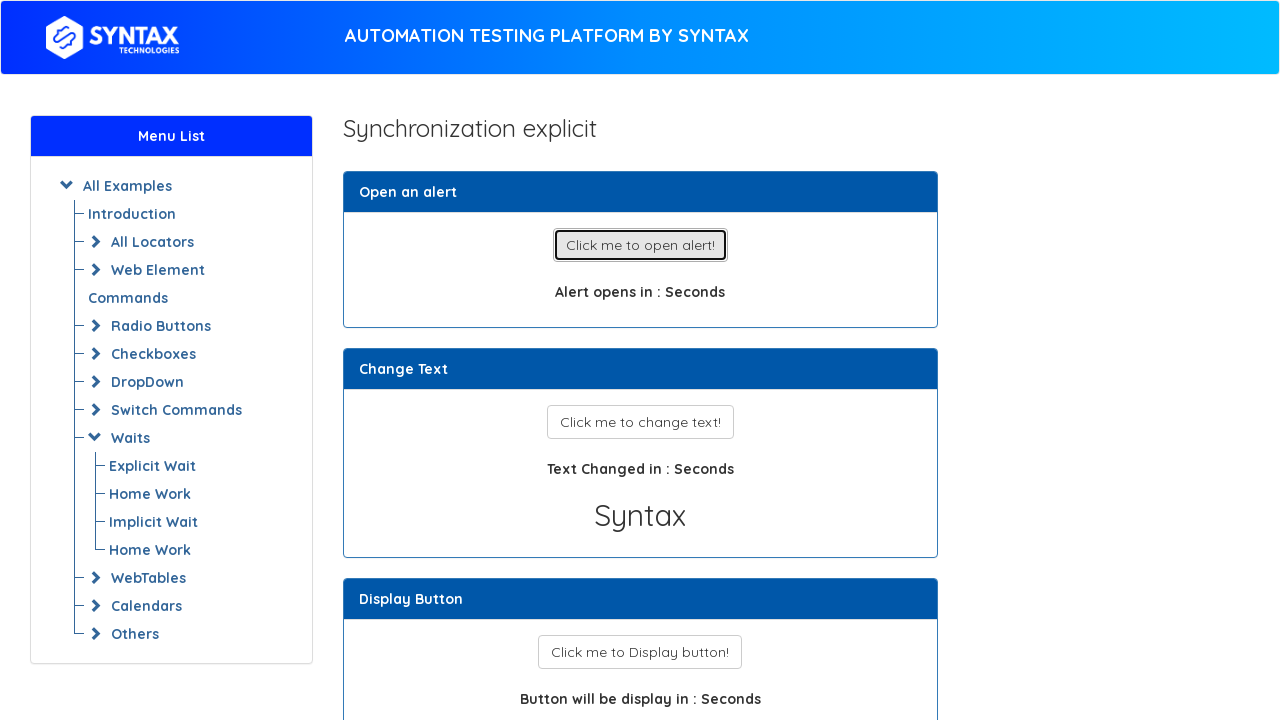

Clicked button to change text at (640, 422) on button#changetext_button
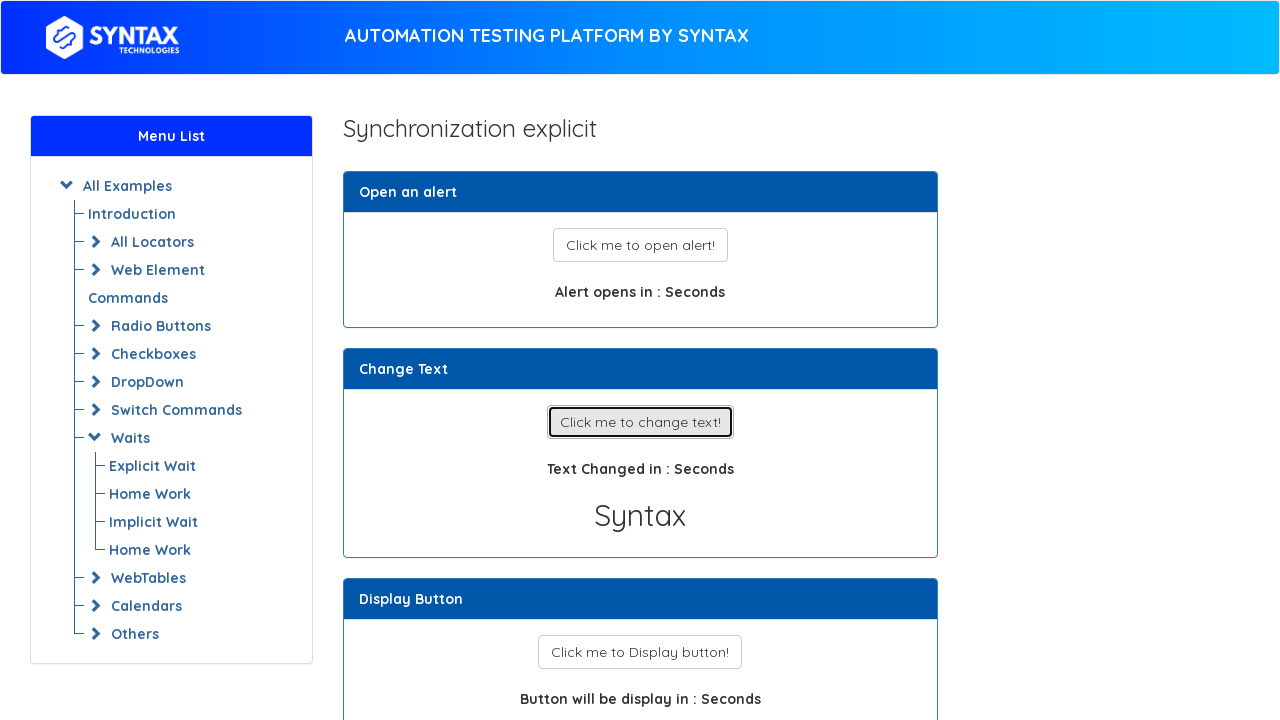

Verified text changed to 'Ssyntaxtechs'
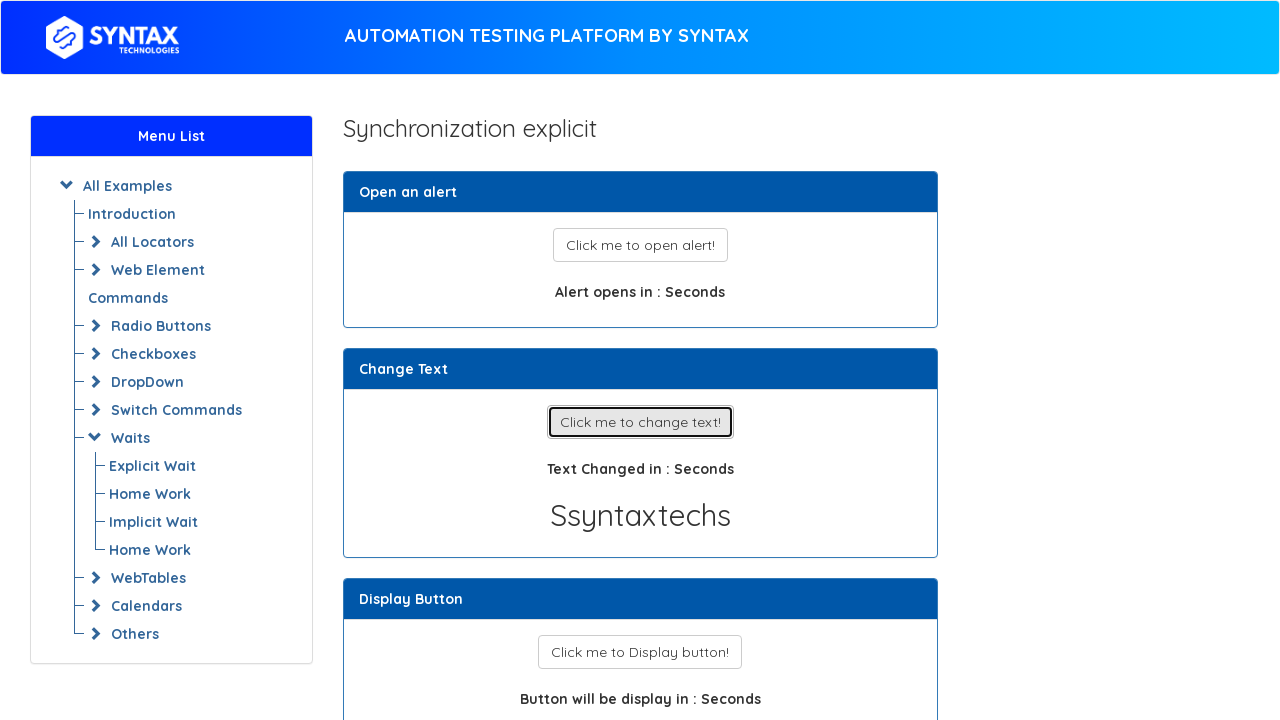

Clicked display button to show hidden button at (640, 652) on button#display_button
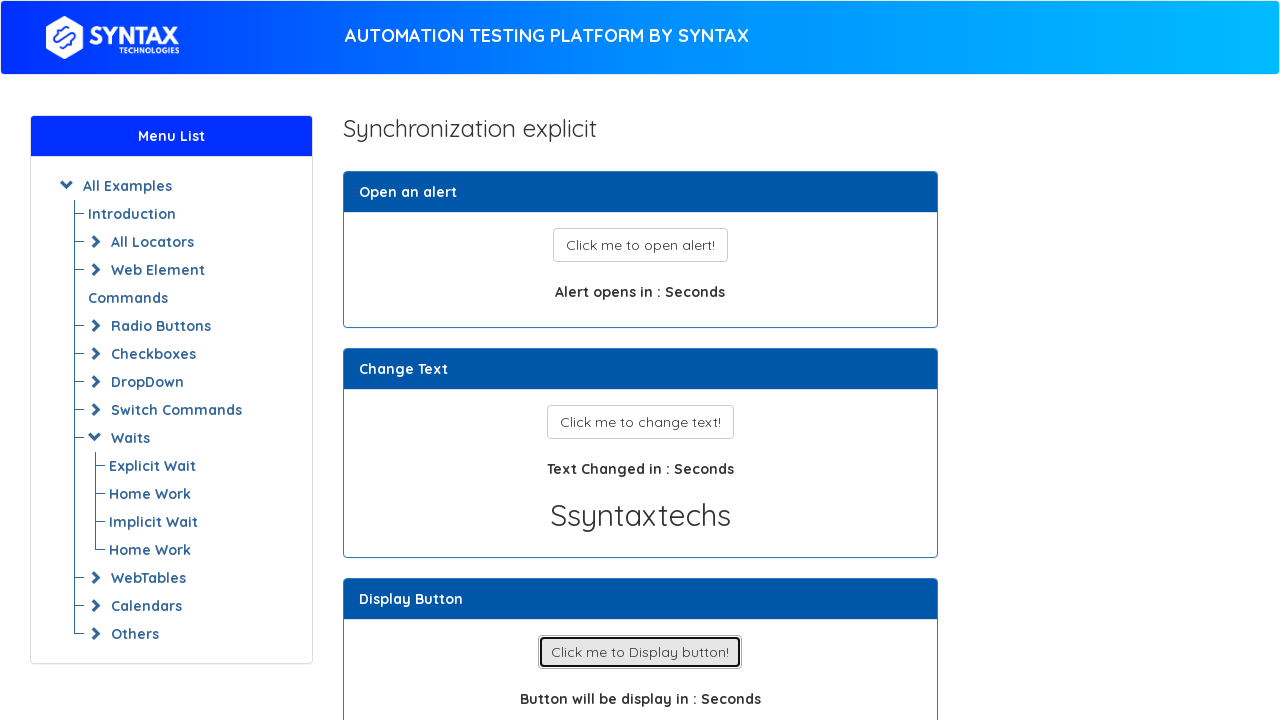

Waited for 'Enabled' button to become visible
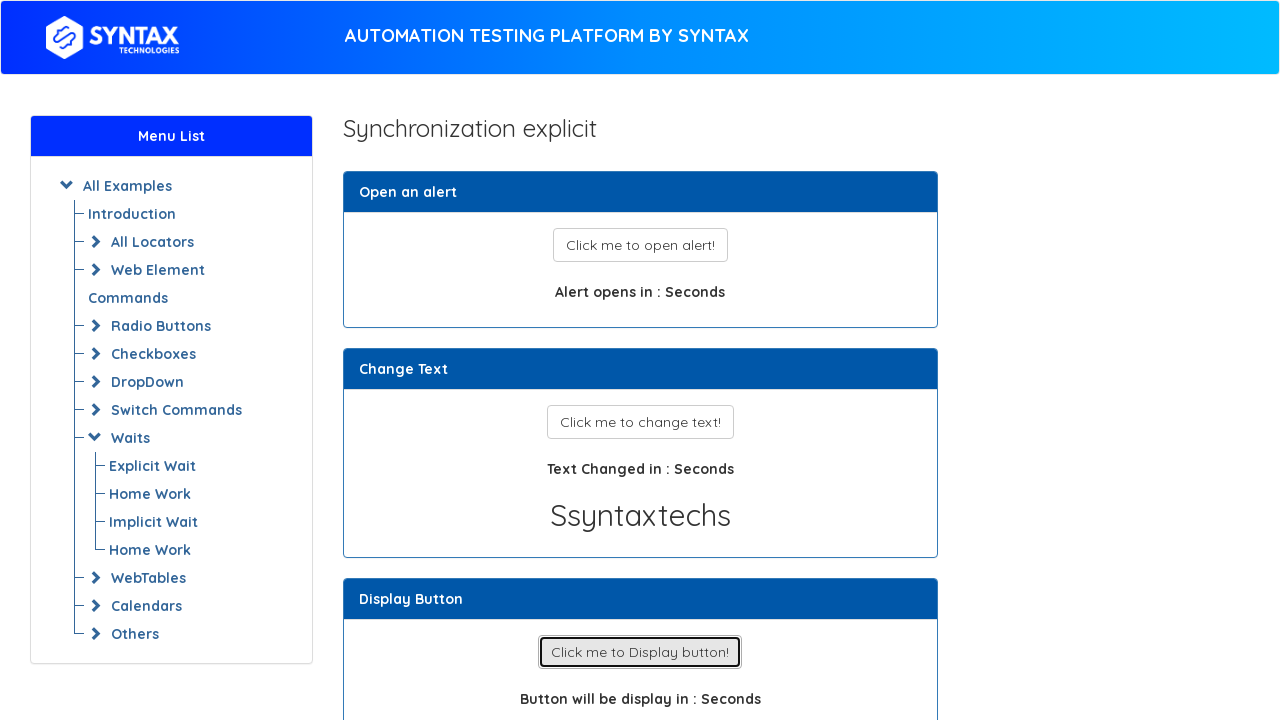

Clicked the 'Enabled' button at (640, 361) on button:has-text('Enabled')
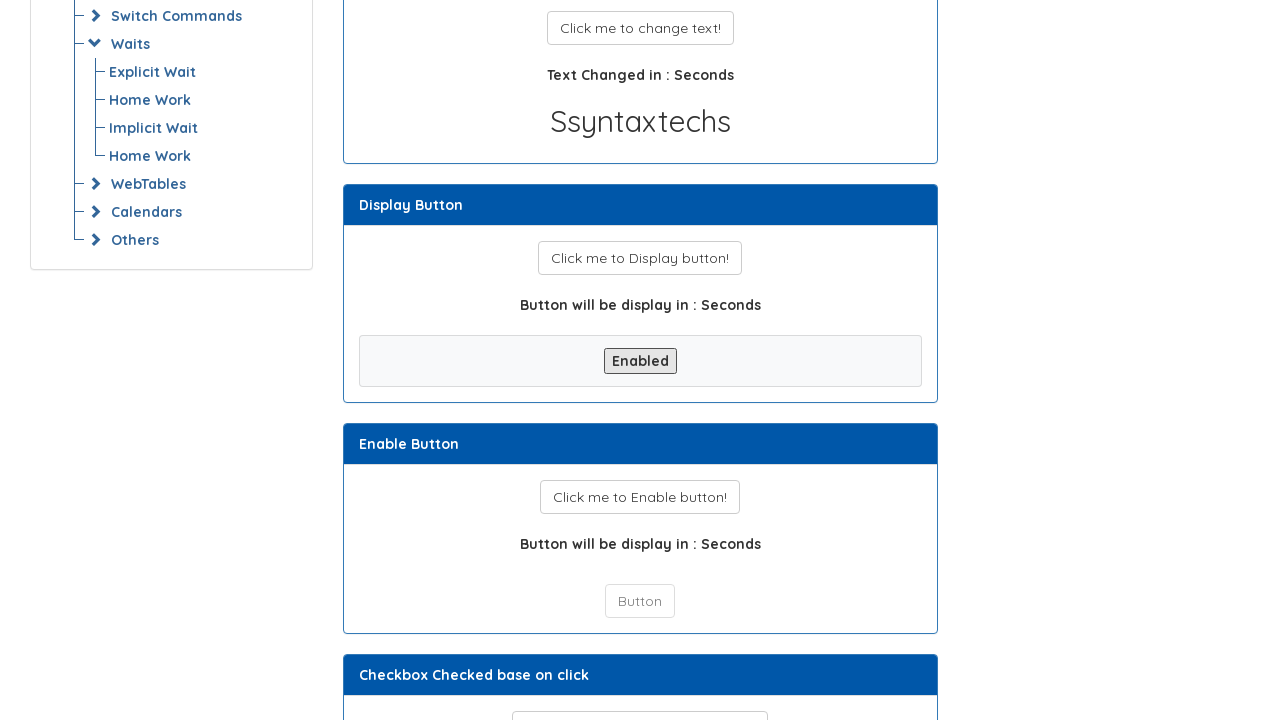

Clicked enable button at (640, 497) on button#enable_button
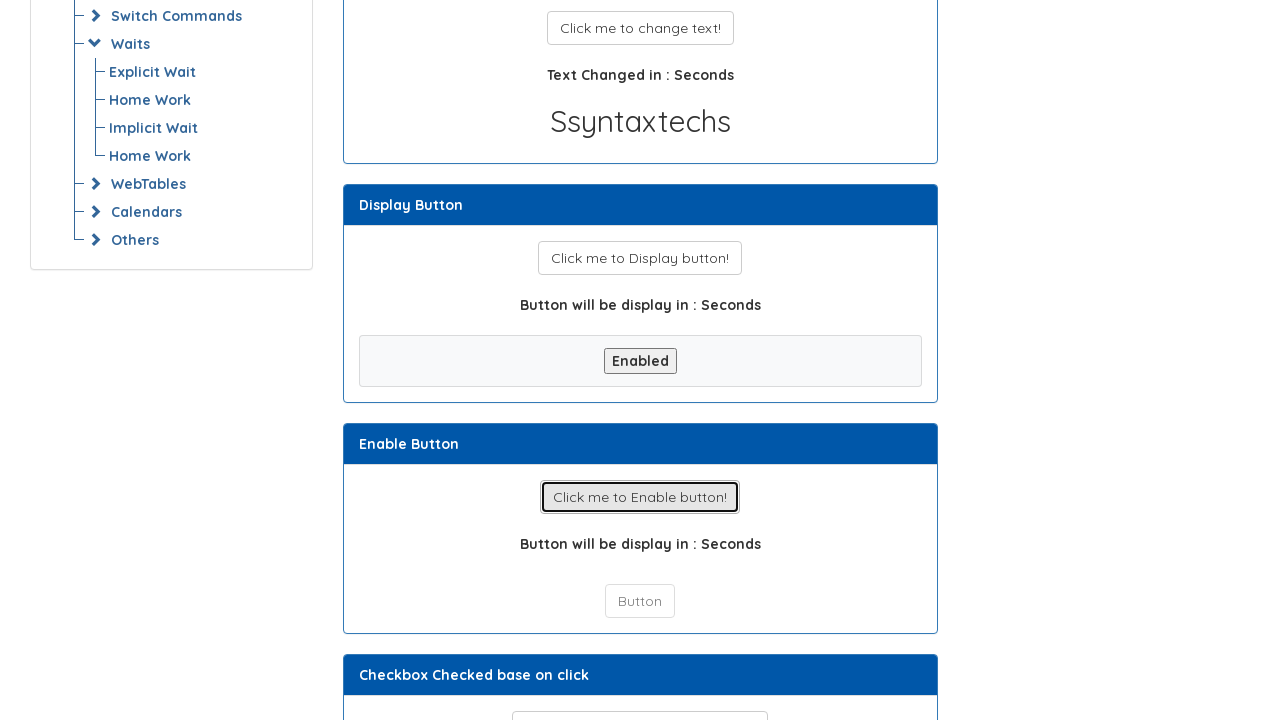

Waited for button to be enabled
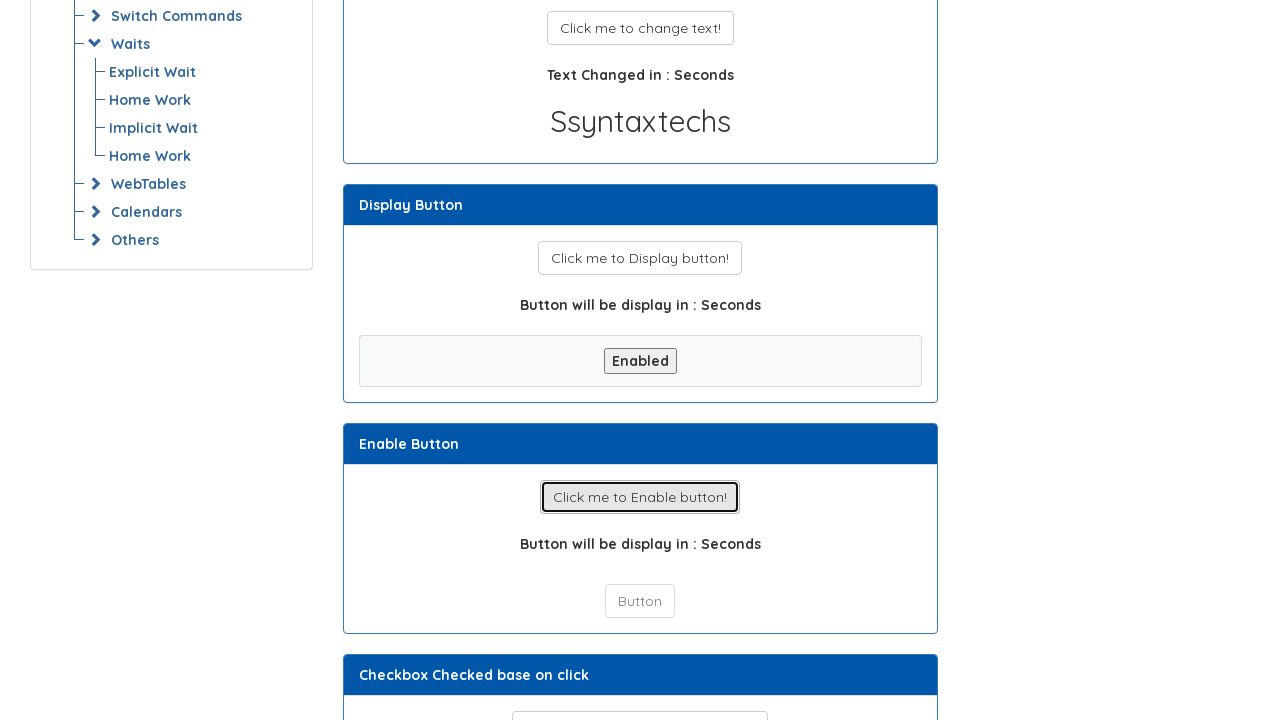

Clicked the enabled button at (640, 258) on button:has-text('Button')
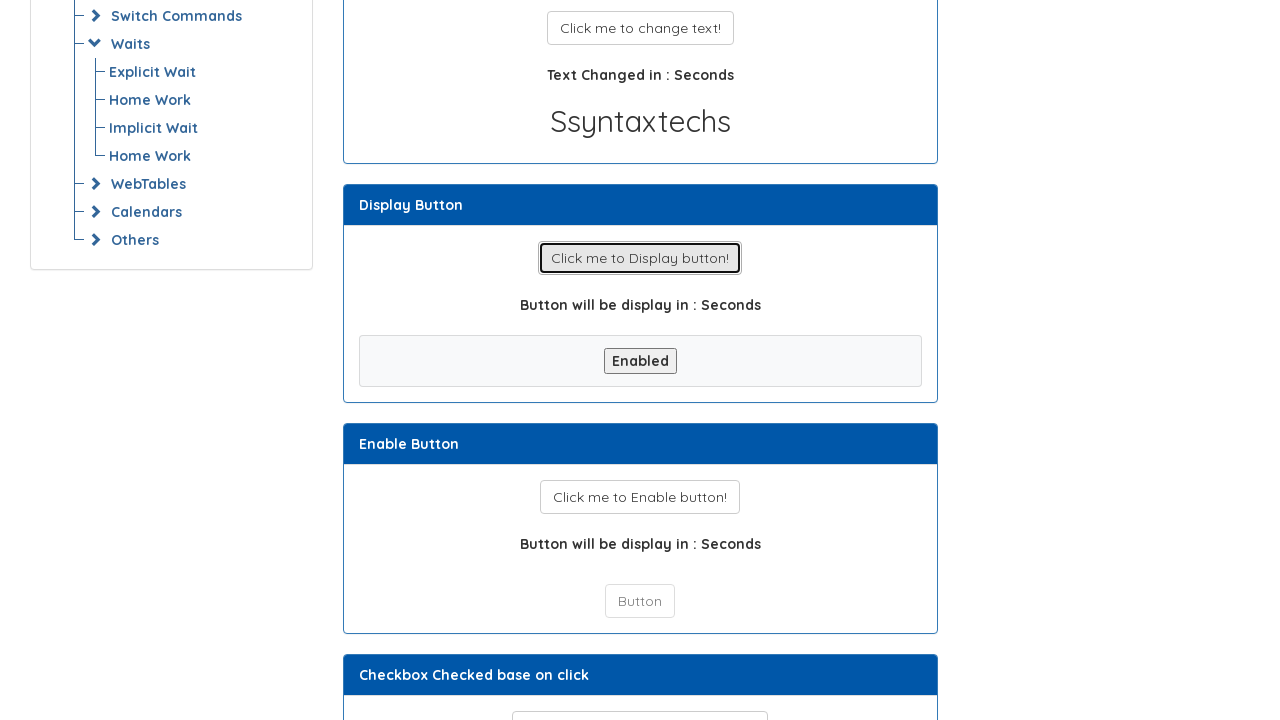

Clicked checkbox button at (640, 703) on button#checkbox_button
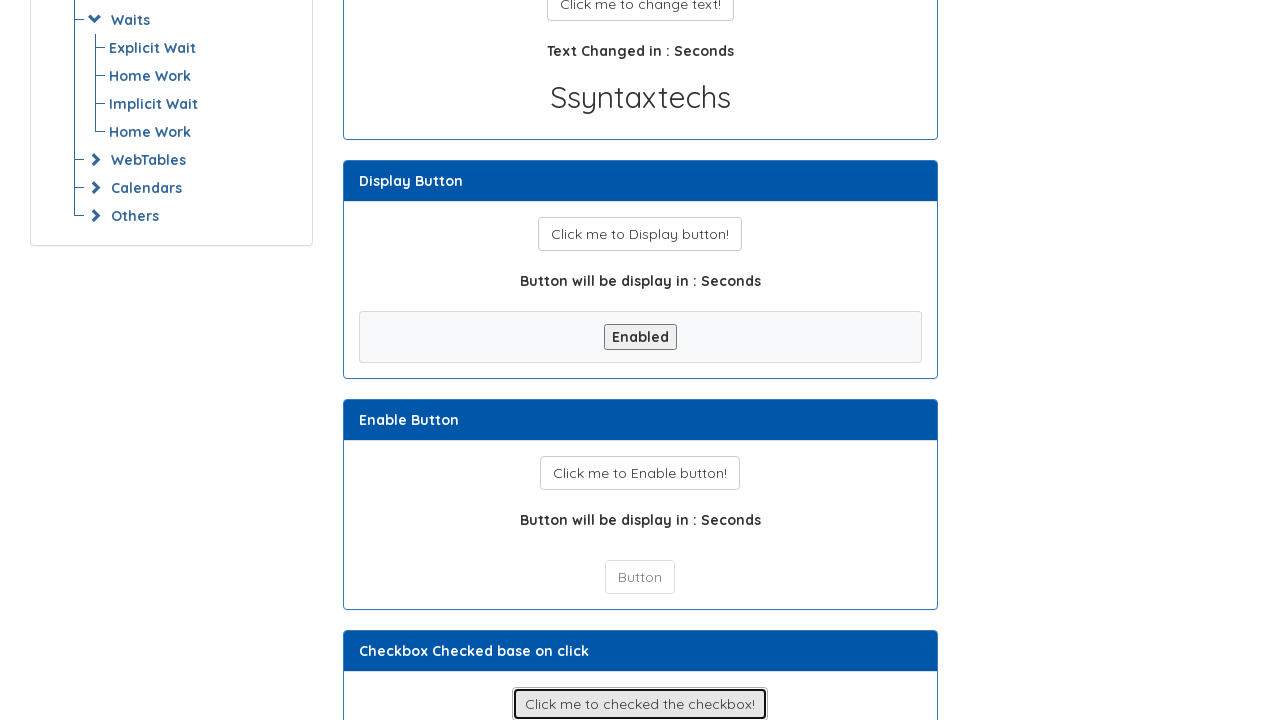

Waited for checkbox to be attached to DOM
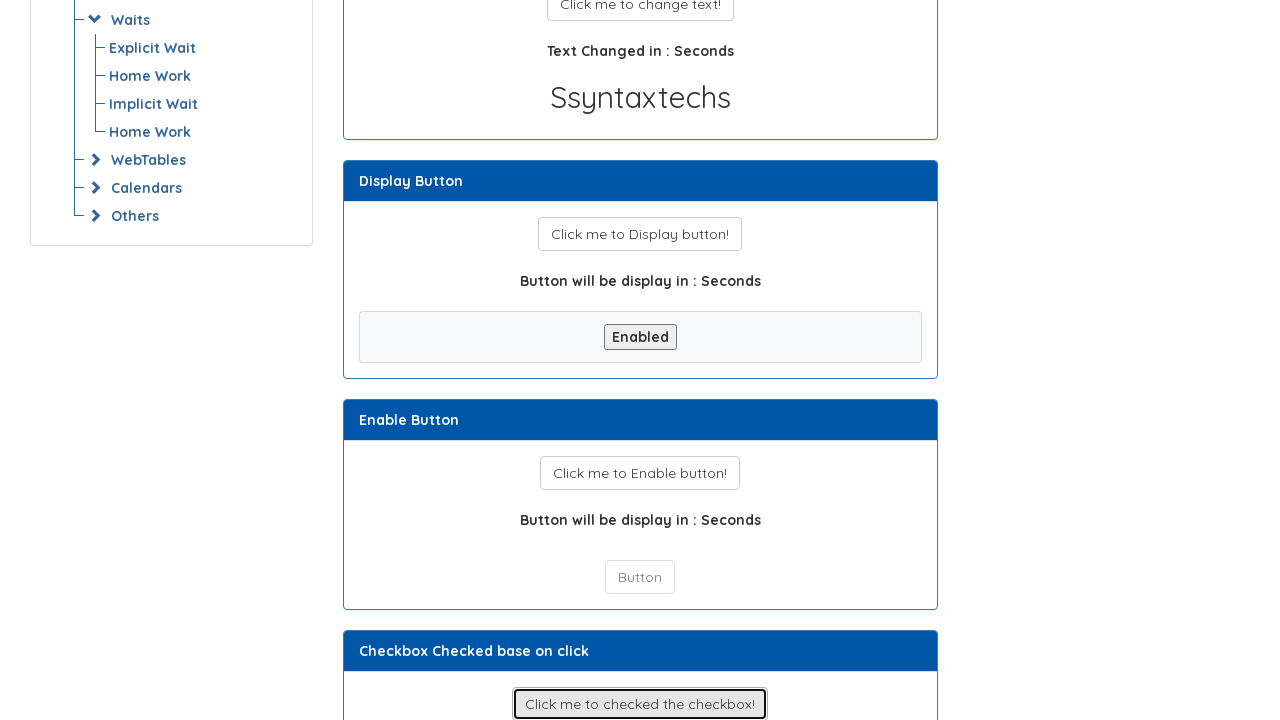

Located checkbox element
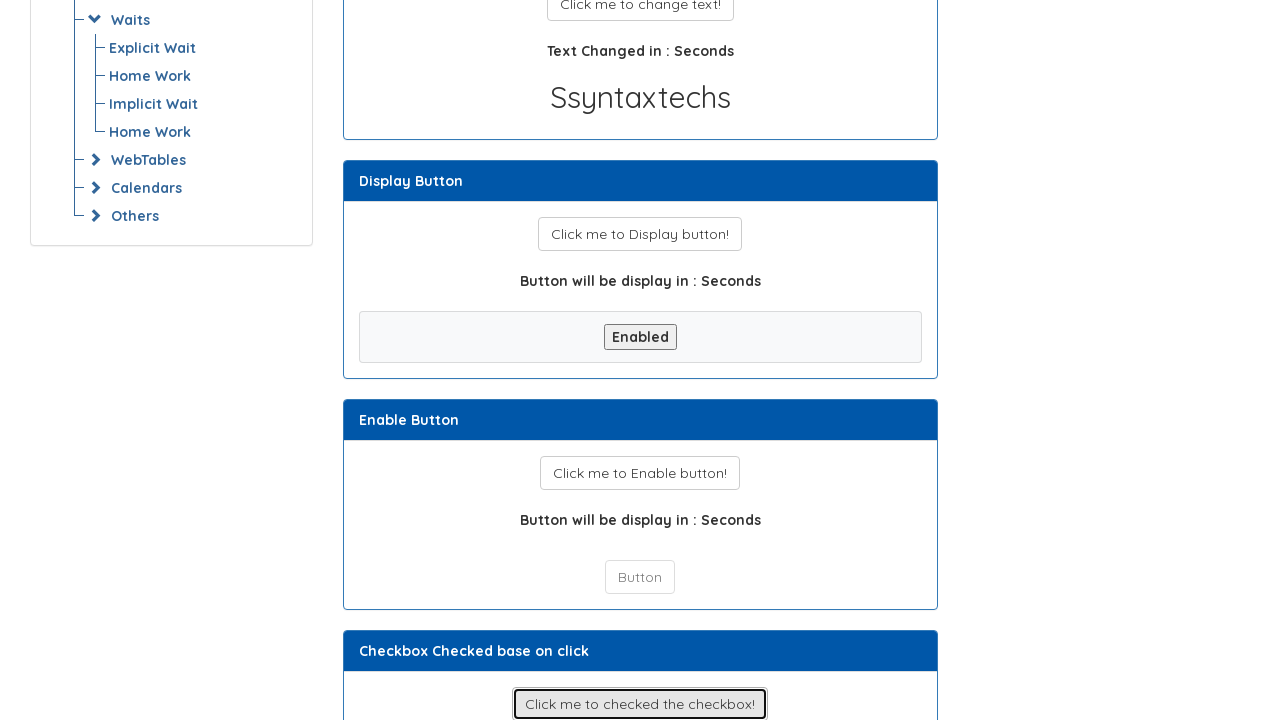

Checked the checkbox at (600, 360) on input#checkbox
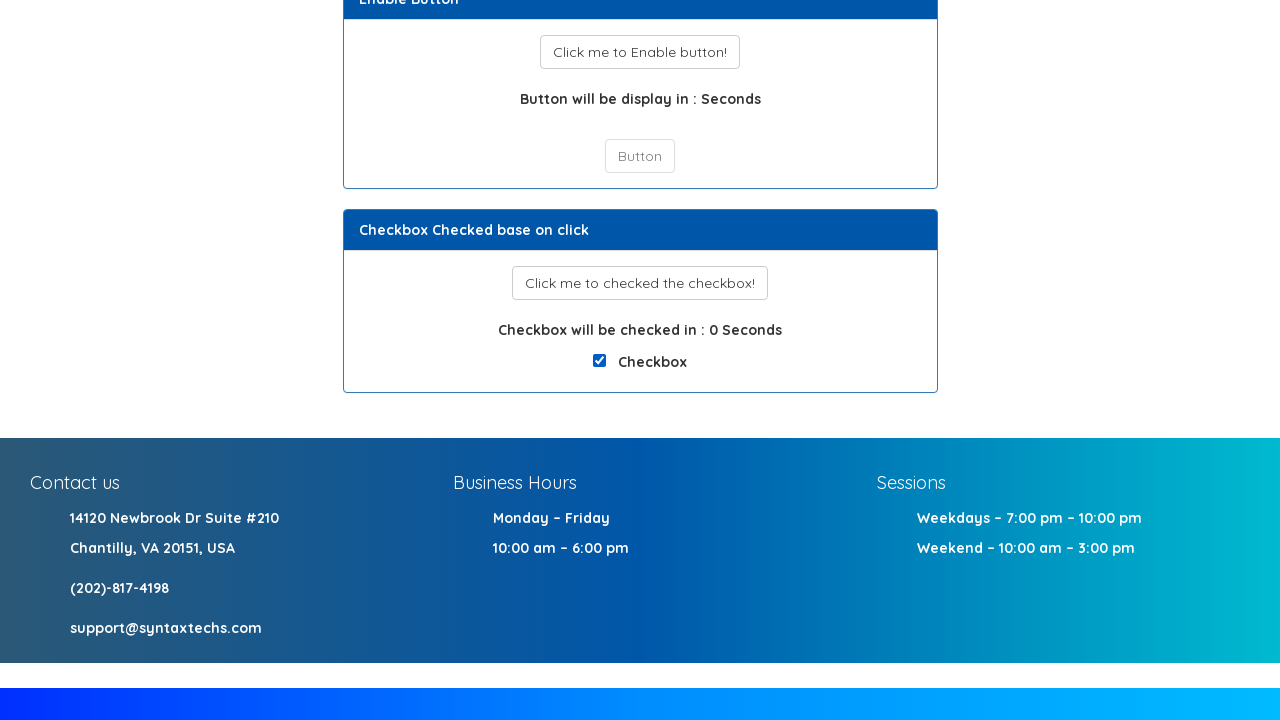

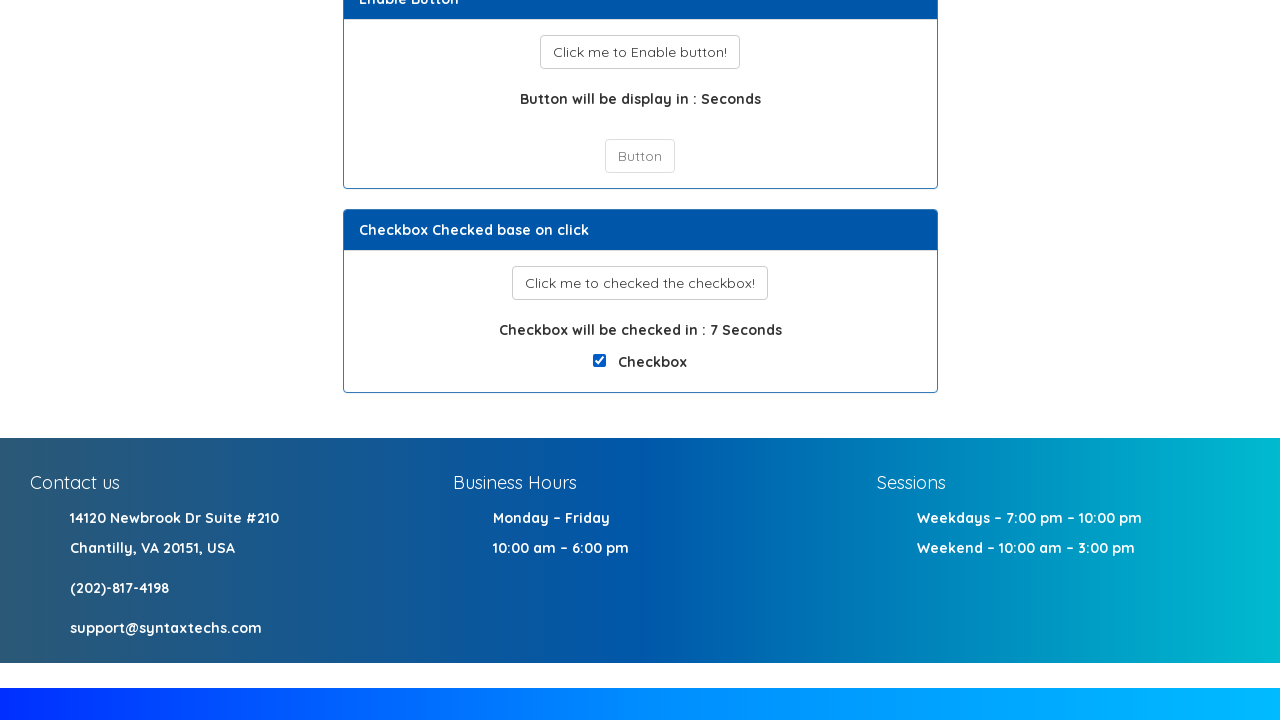